Tests the sorting functionality of a vegetable/fruit table by clicking the column header and verifying the items are displayed in sorted order

Starting URL: https://rahulshettyacademy.com/seleniumPractise/#/offers

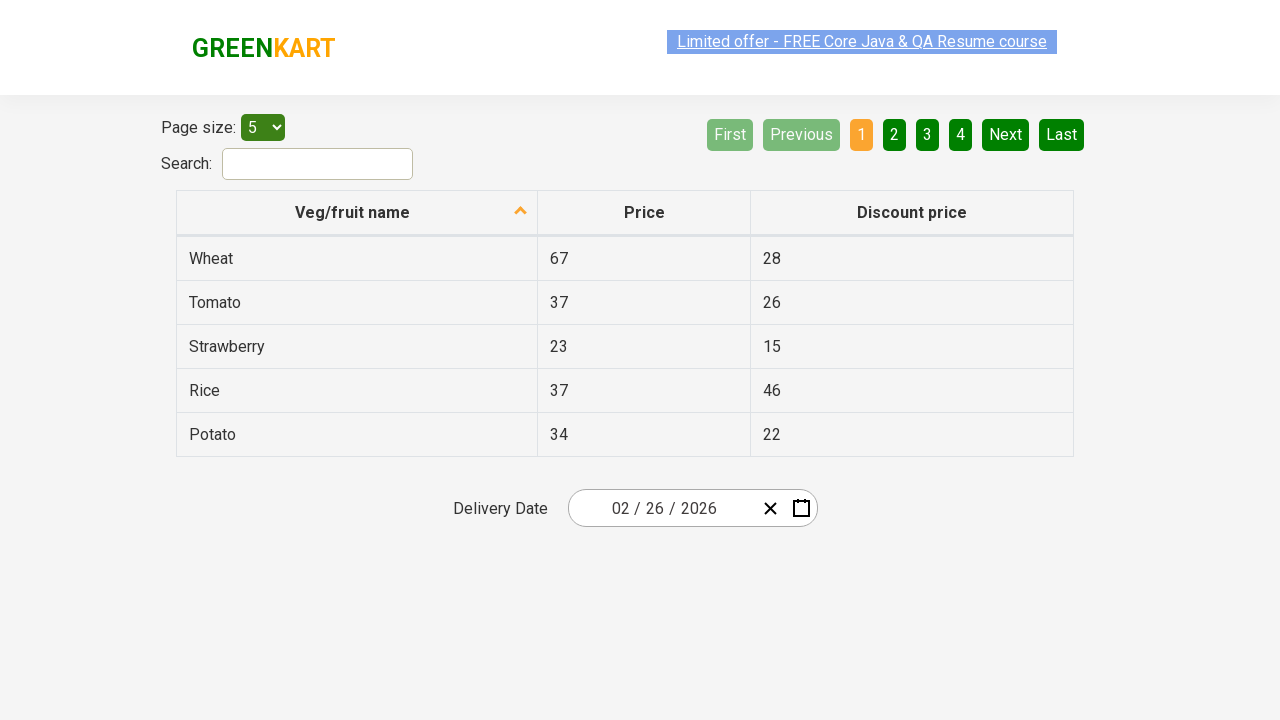

Clicked 'Veg/fruit name' column header to sort at (353, 212) on xpath=//span[text()='Veg/fruit name']
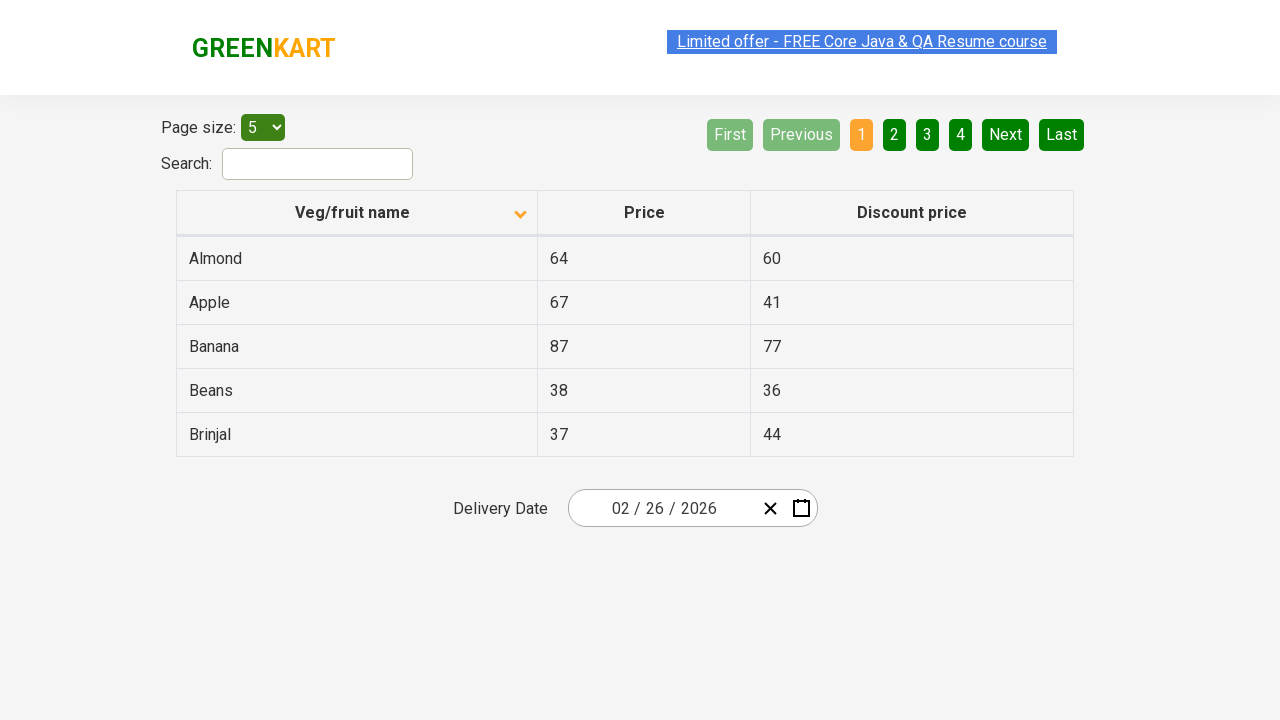

Table loaded after sorting
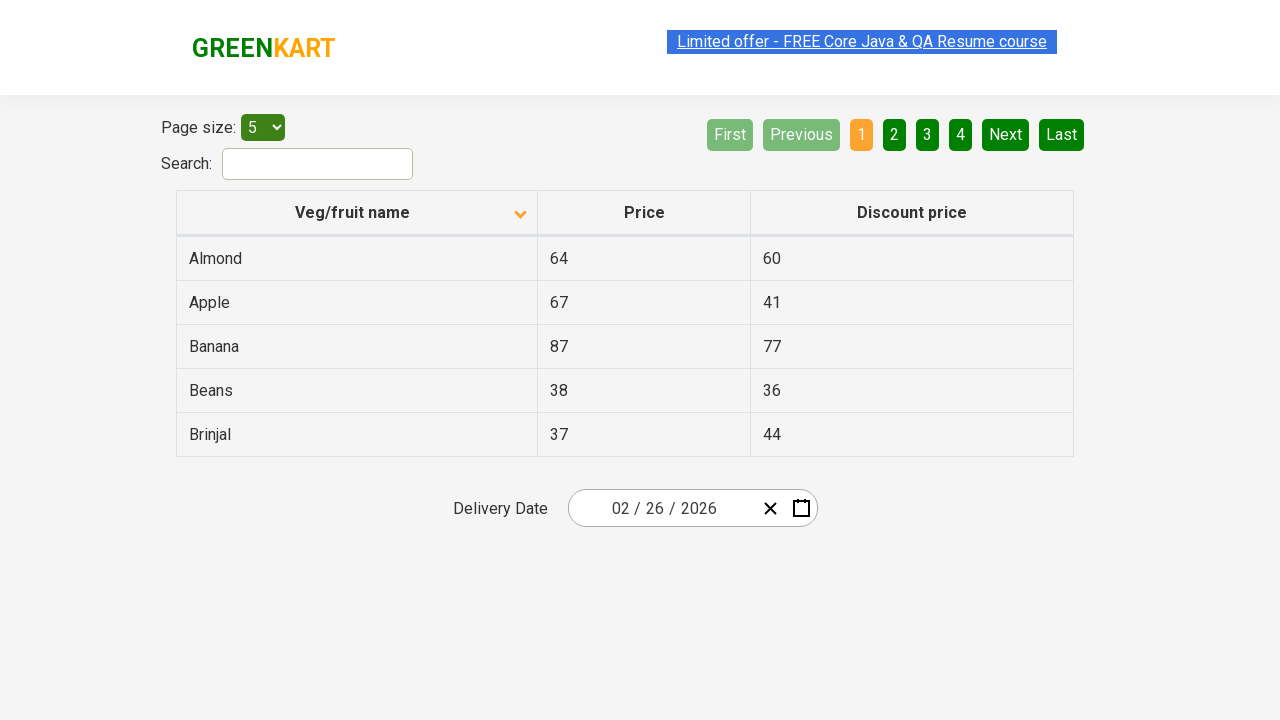

Retrieved all vegetable/fruit name elements from table
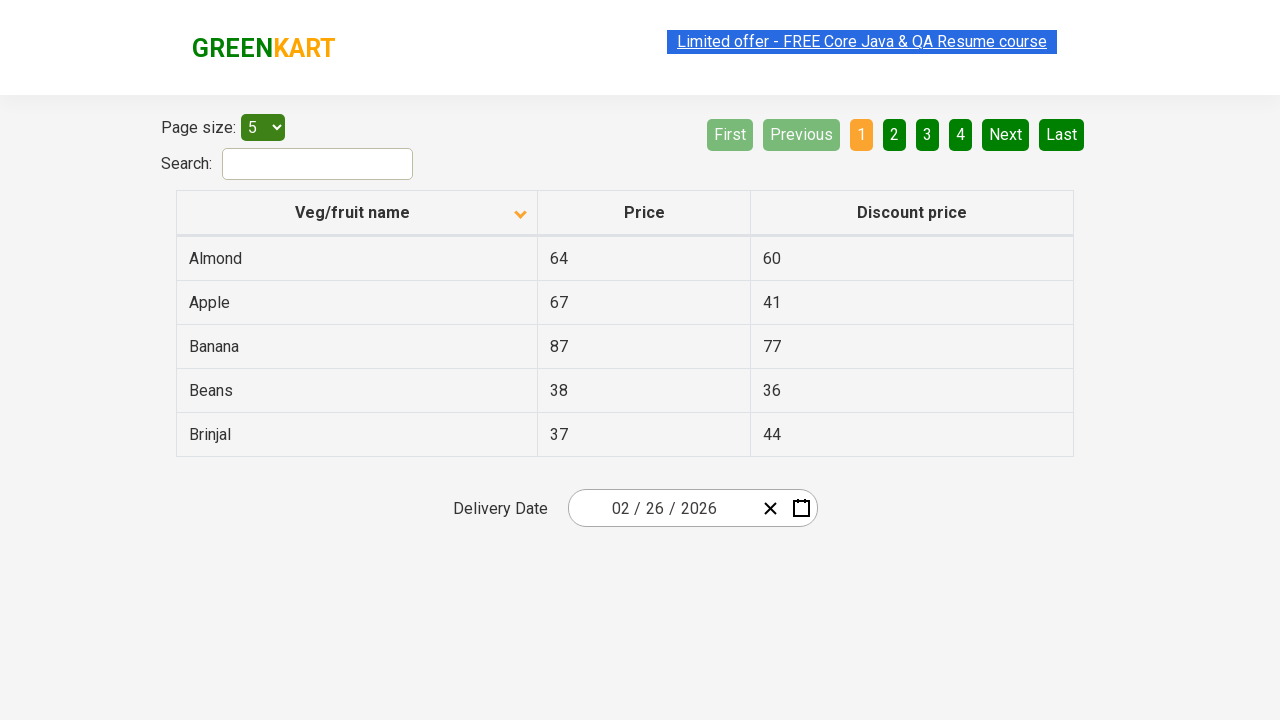

Extracted text content from 5 vegetable/fruit items
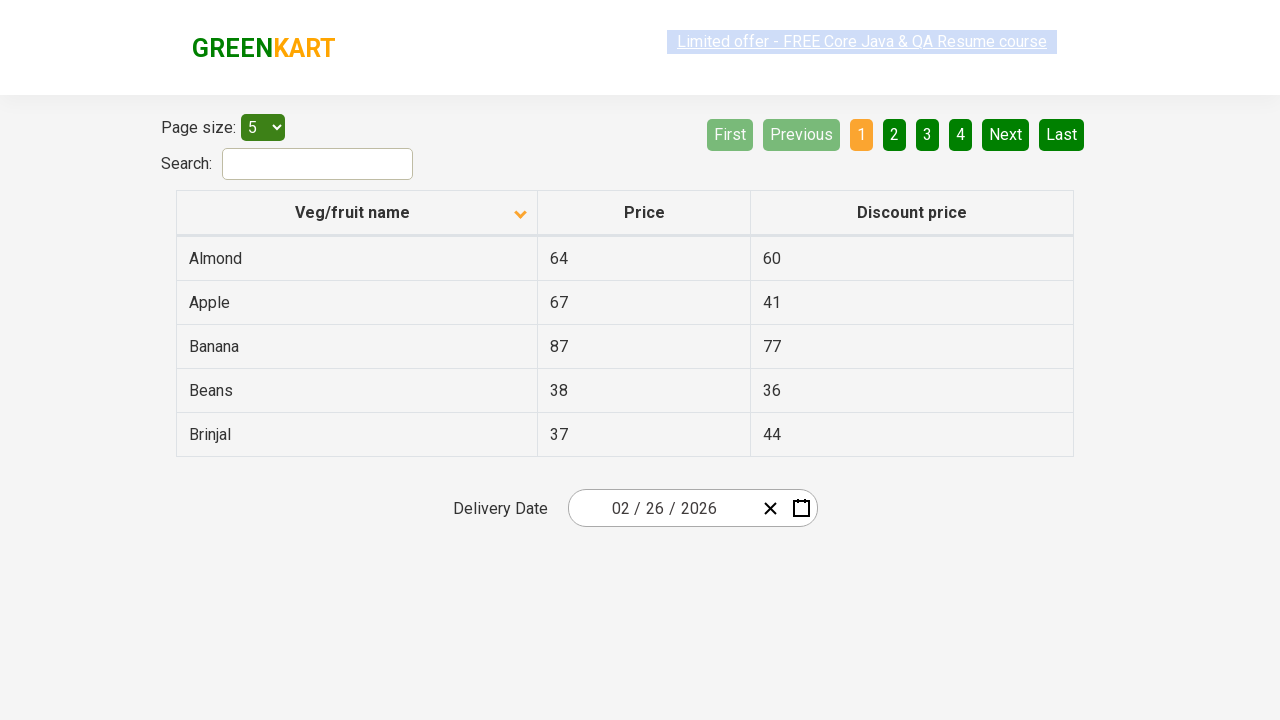

Verified table is sorted in alphabetical order
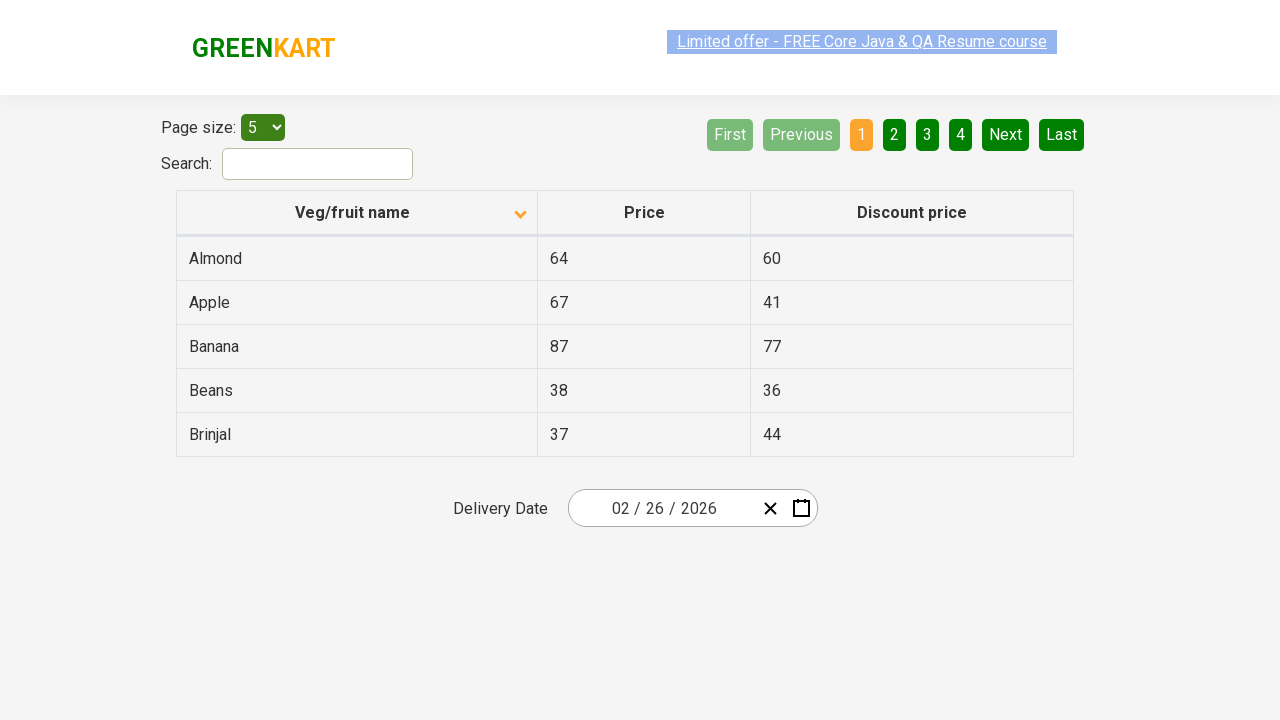

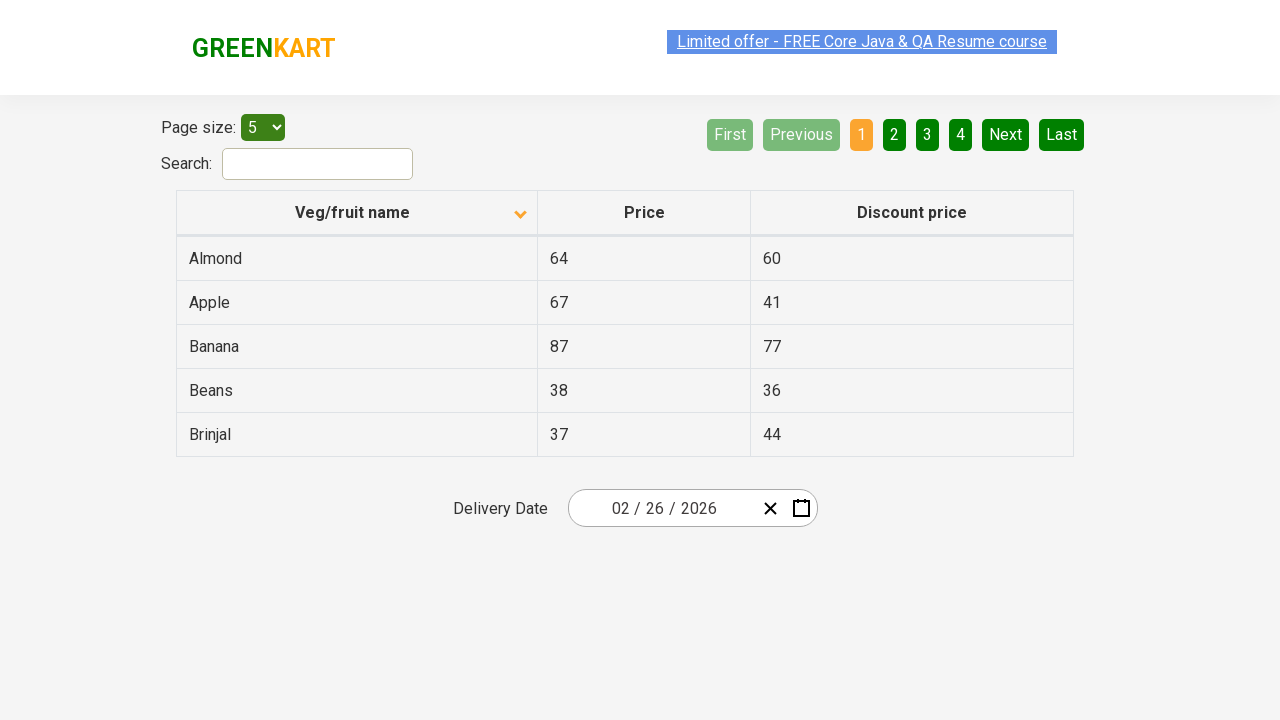